Tests the GreenKart e-commerce site by searching for products containing "ca", adding items to cart, and verifying the brand logo text displays correctly.

Starting URL: https://rahulshettyacademy.com/seleniumPractise/#/

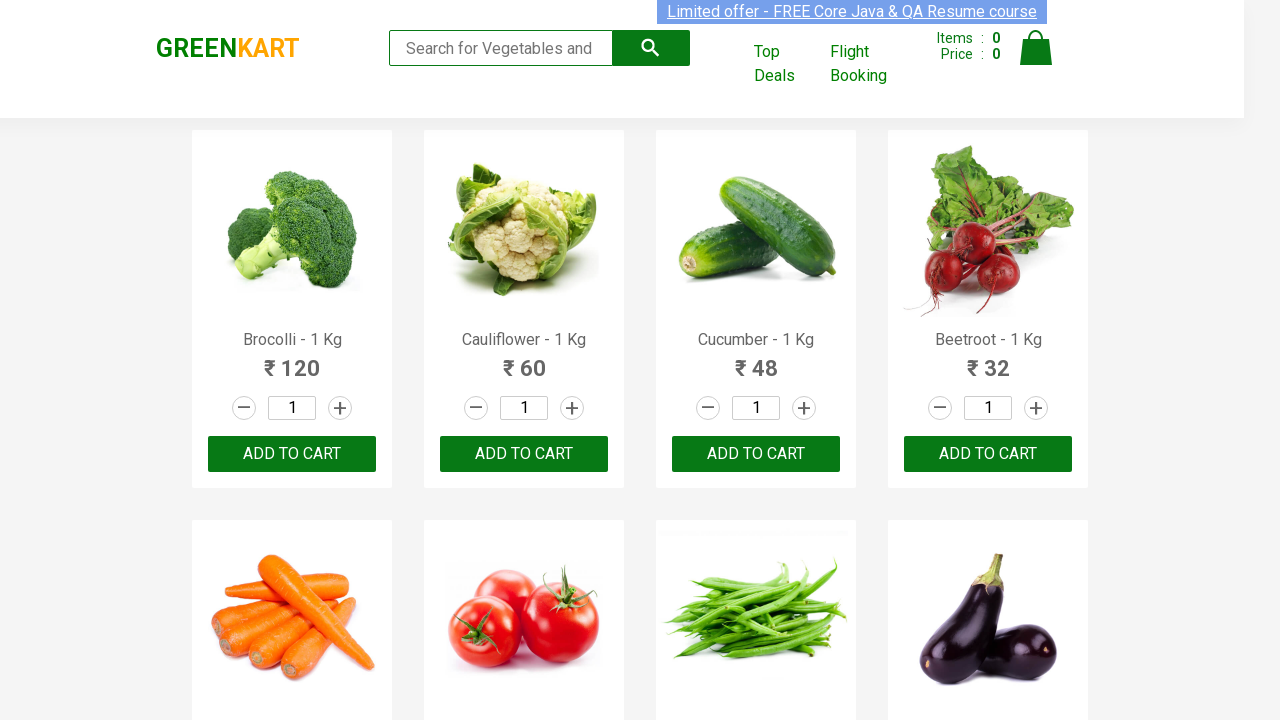

Filled search box with 'ca' to filter products on .search-keyword
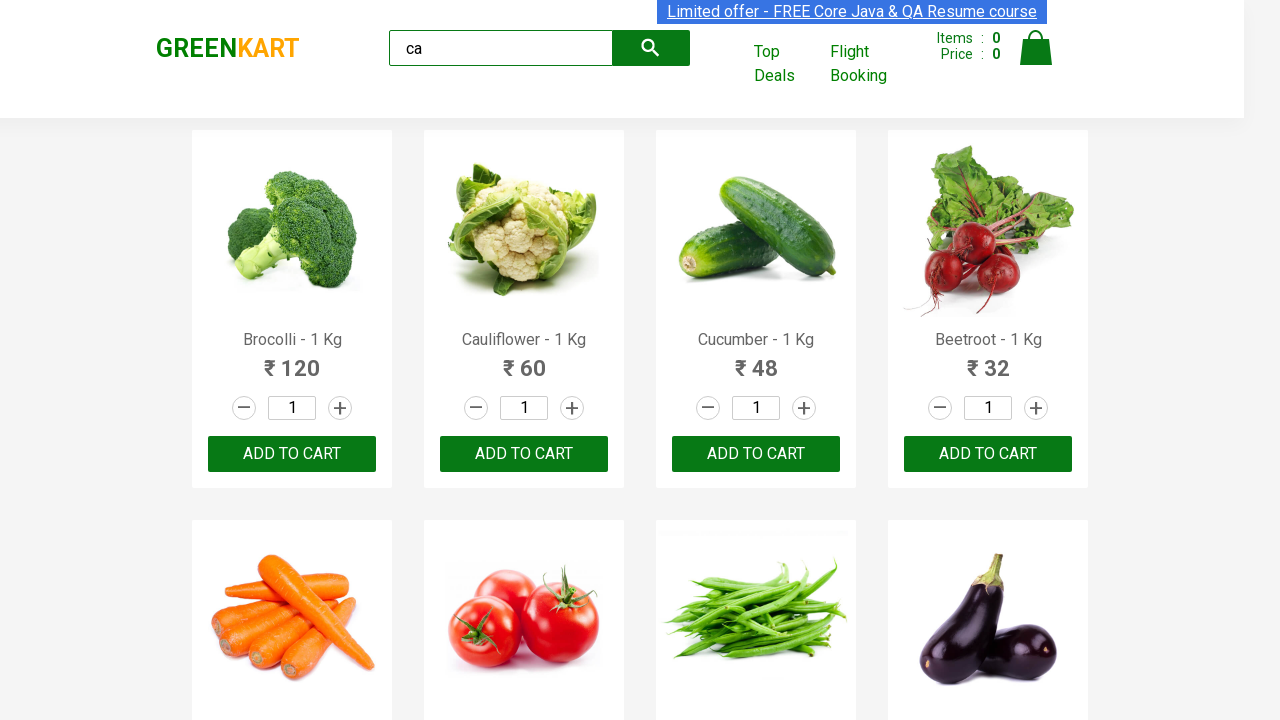

Waited 2 seconds for products to filter
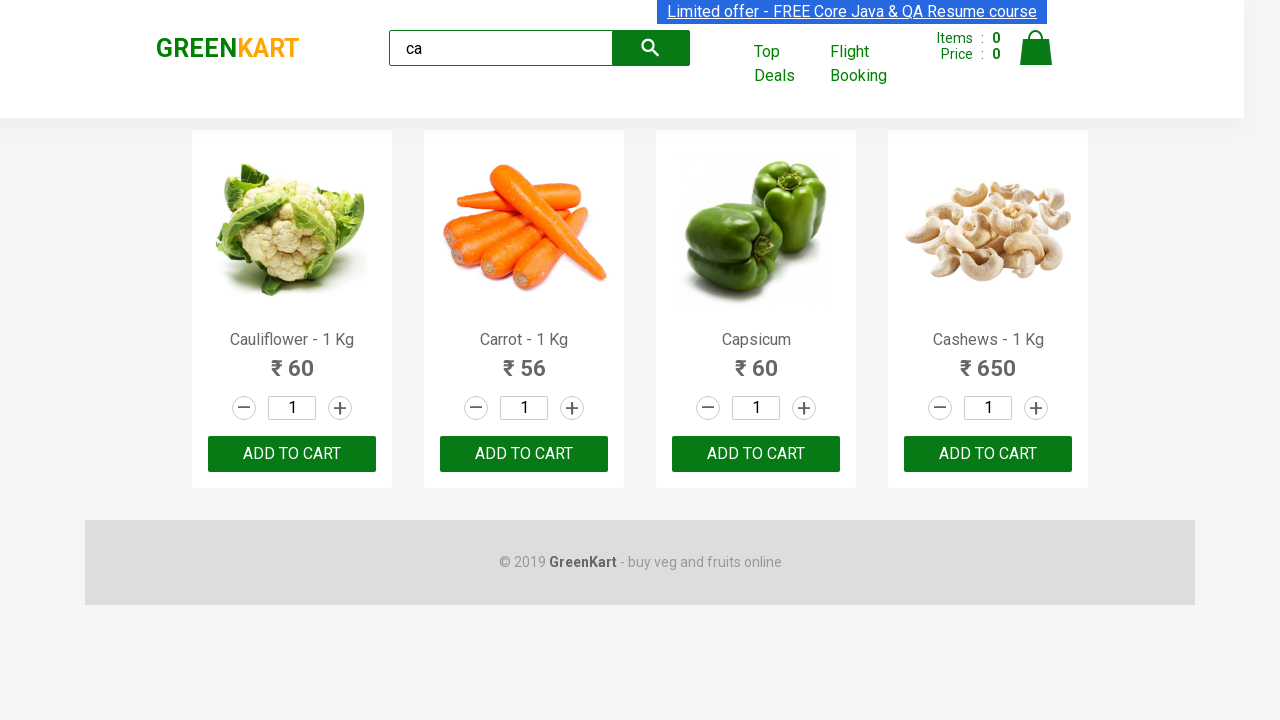

Verified product elements are displayed on page
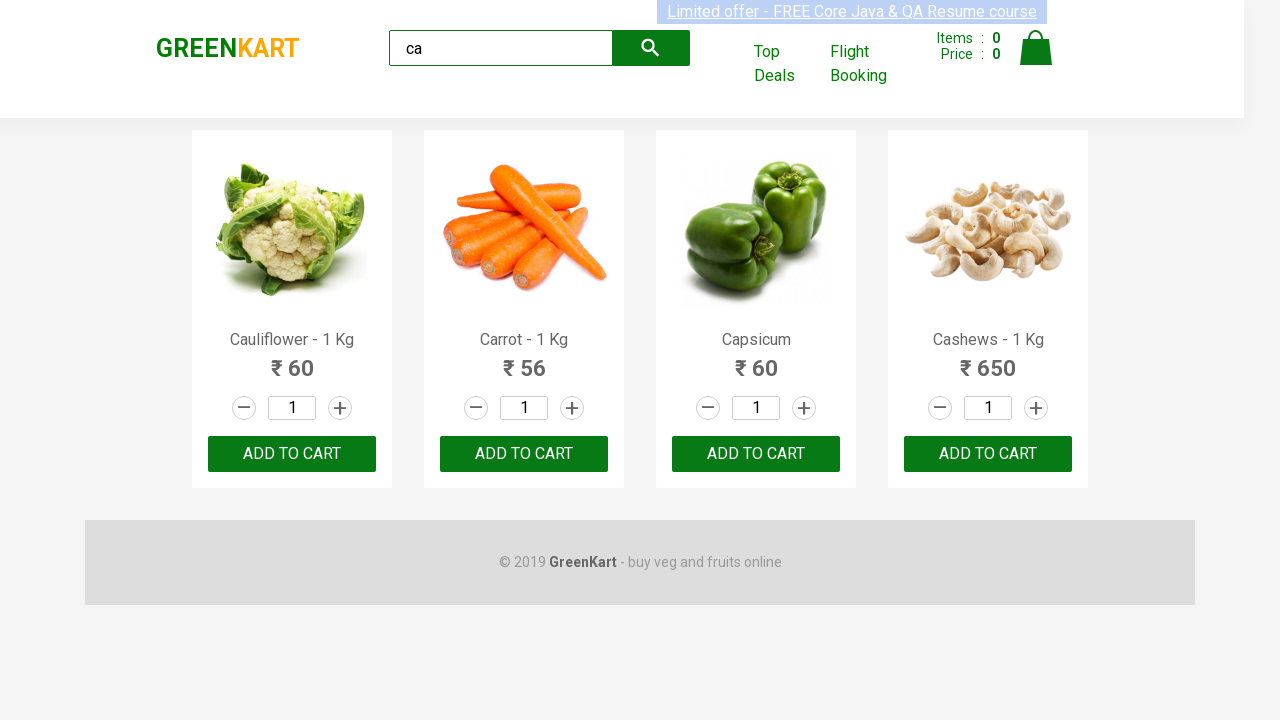

Clicked 'Add to Cart' button on third product at (756, 454) on :nth-child(3) > .product-action > button
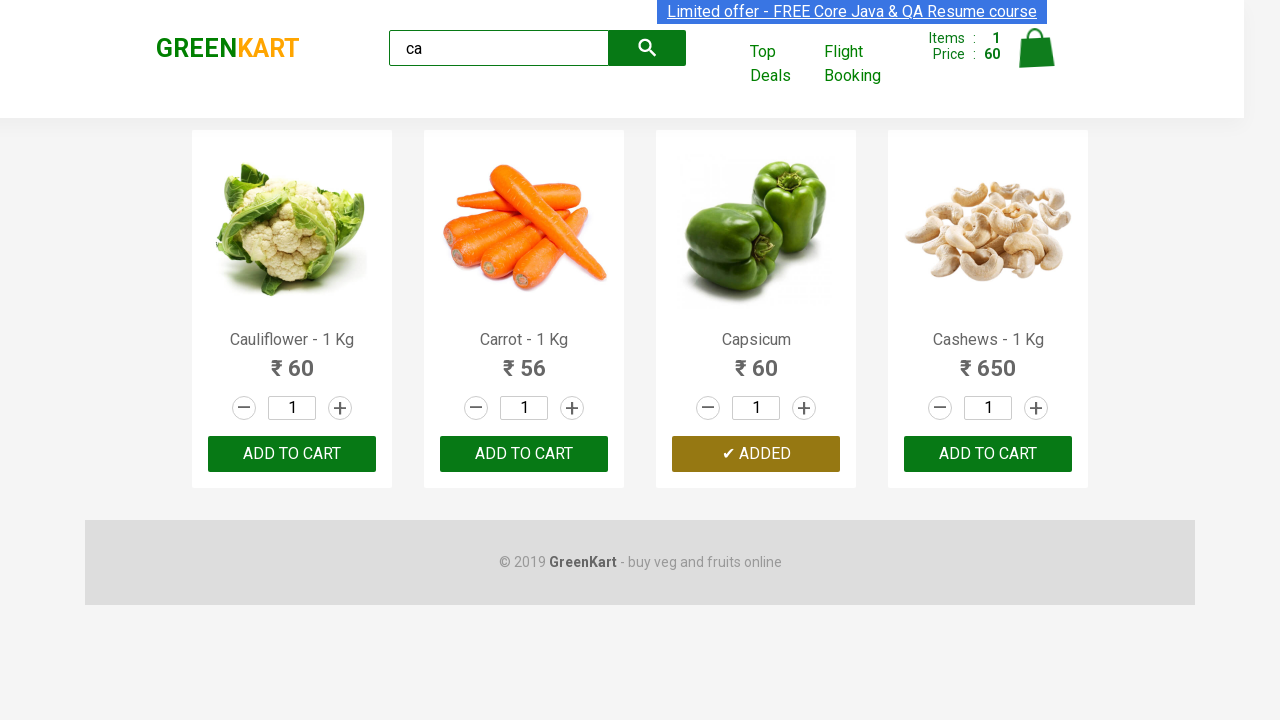

Clicked 'Add to Cart' button on another product (3rd visible) at (756, 454) on .products .product >> nth=2 >> button >> internal:has-text="ADD TO CART"i
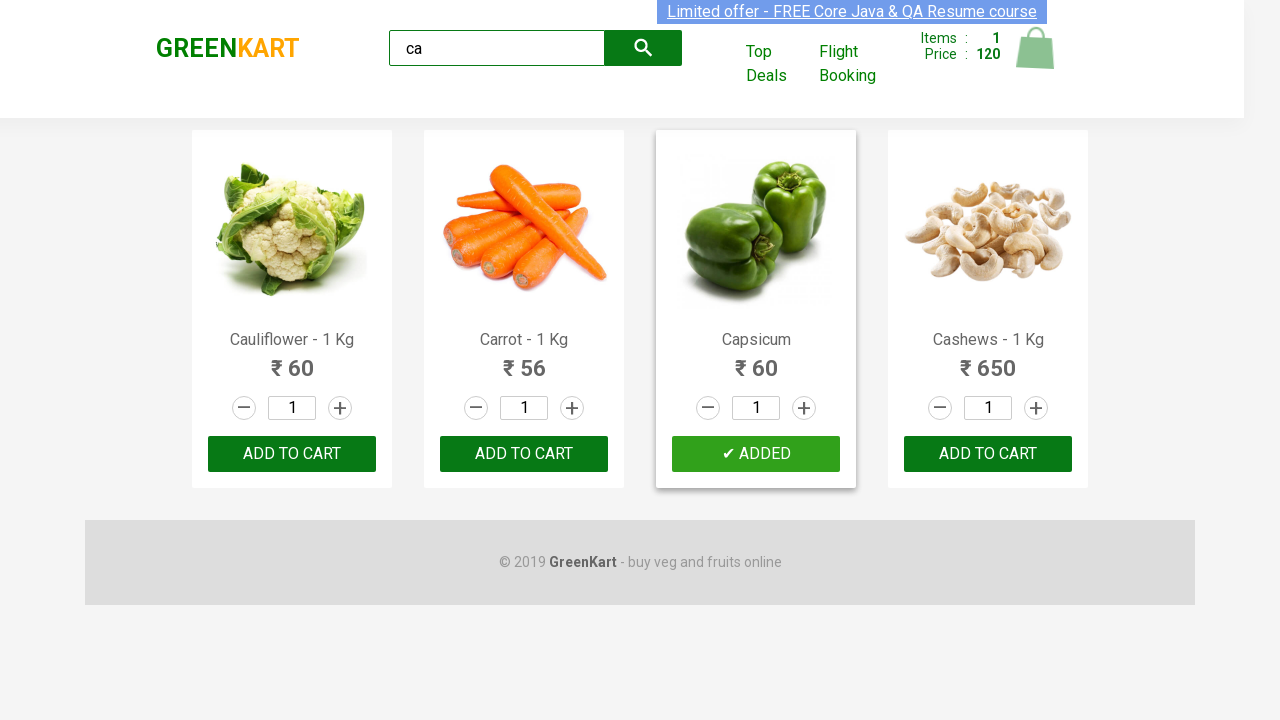

Found and clicked 'Add to Cart' for Cashews product at (988, 454) on .products .product >> nth=3 >> button
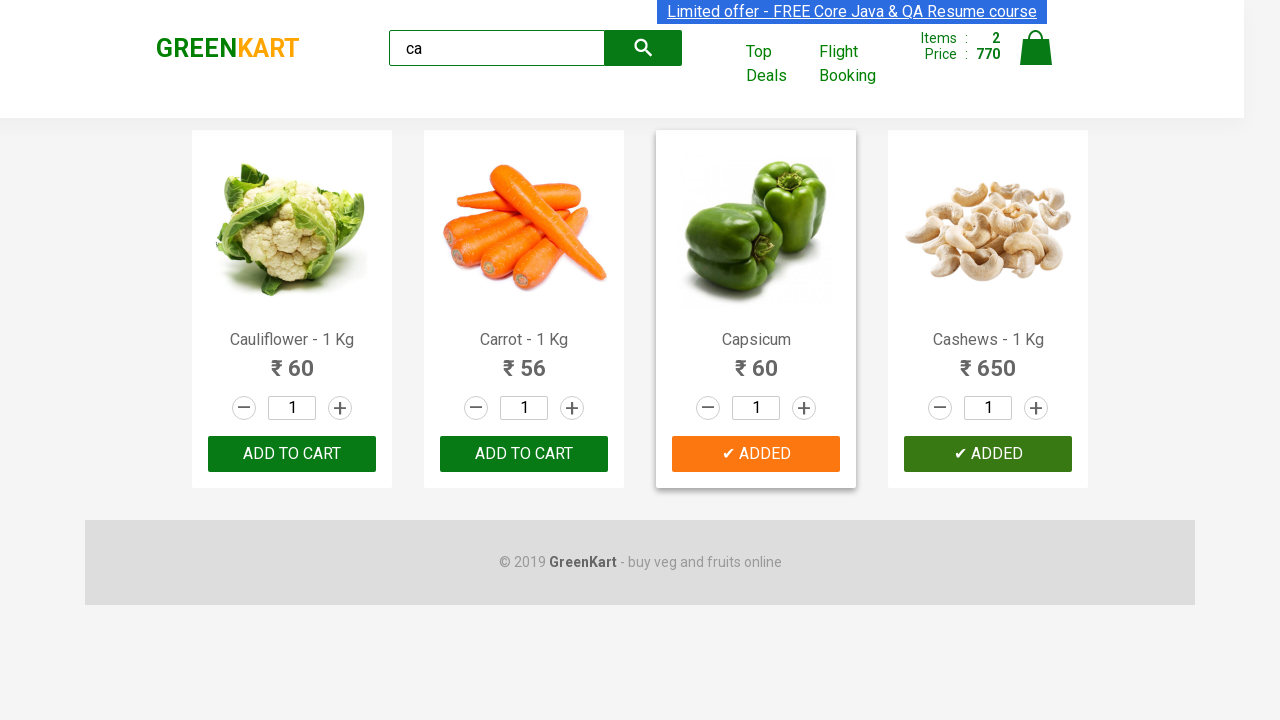

Verified brand logo text displays 'GREENKART' correctly
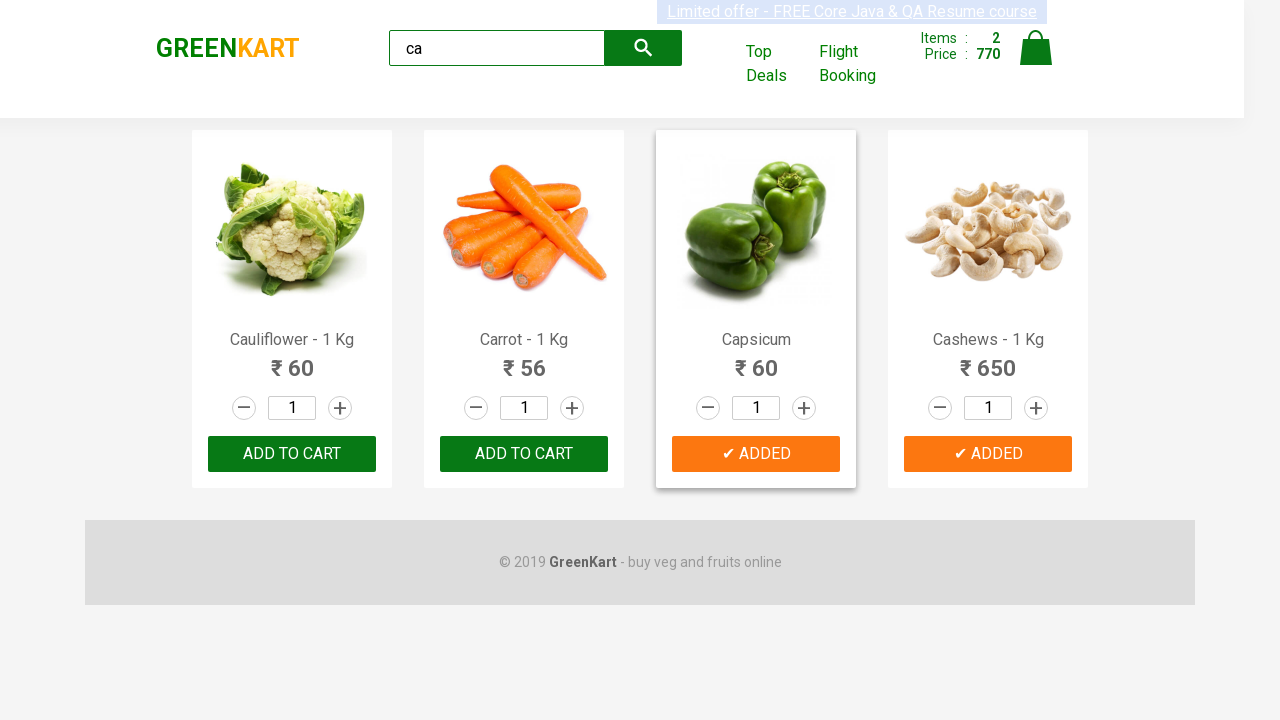

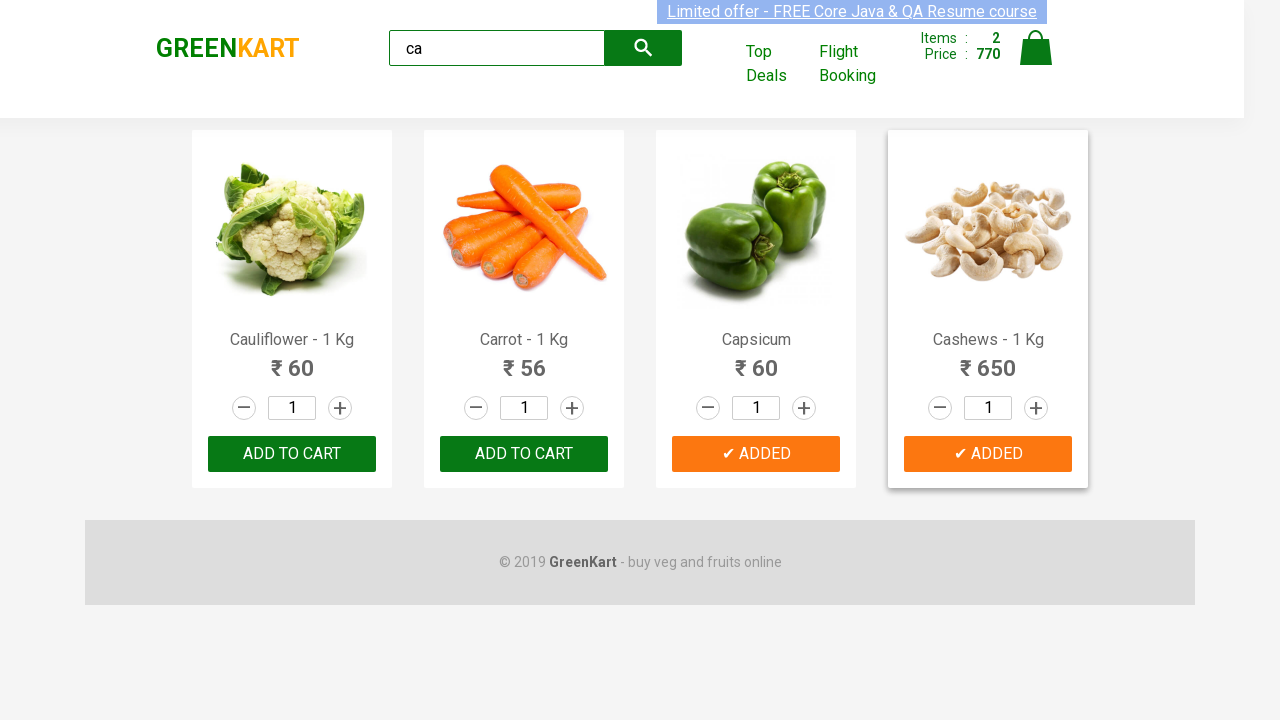